Tests finding the first element with a specific class name and retrieving its text content

Starting URL: https://kristinek.github.io/site/examples/locators

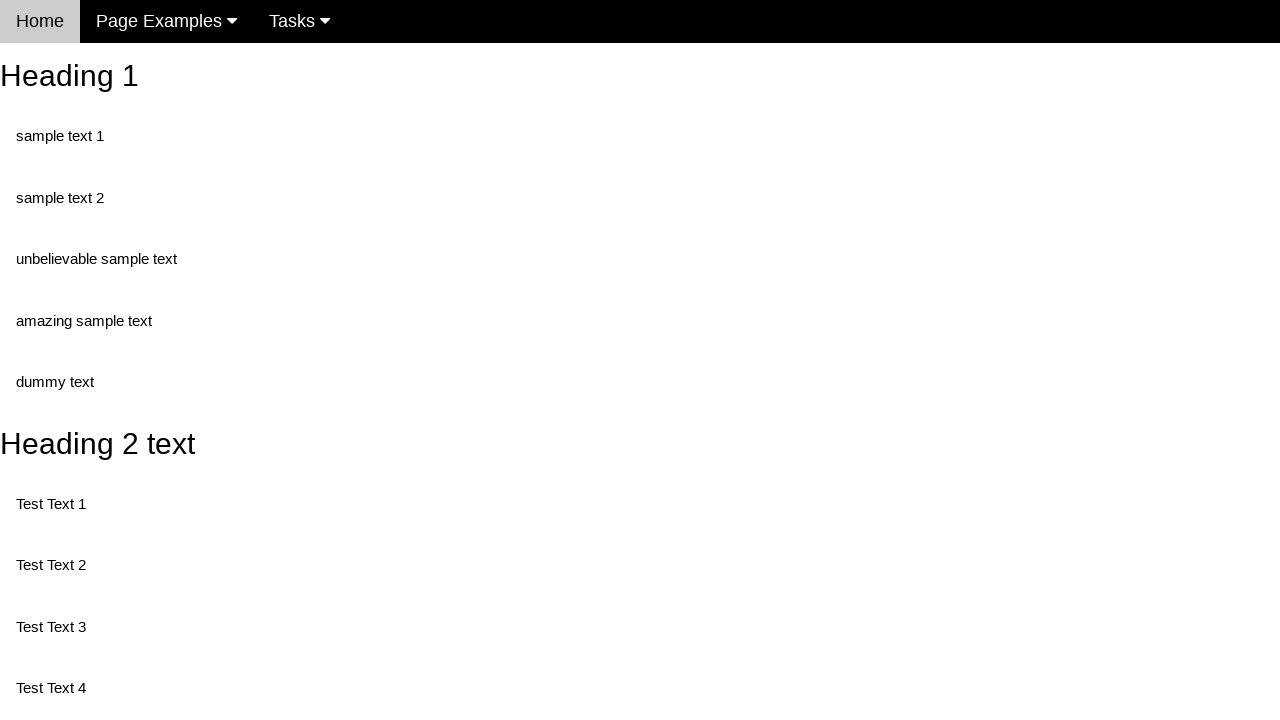

Navigated to locators example page
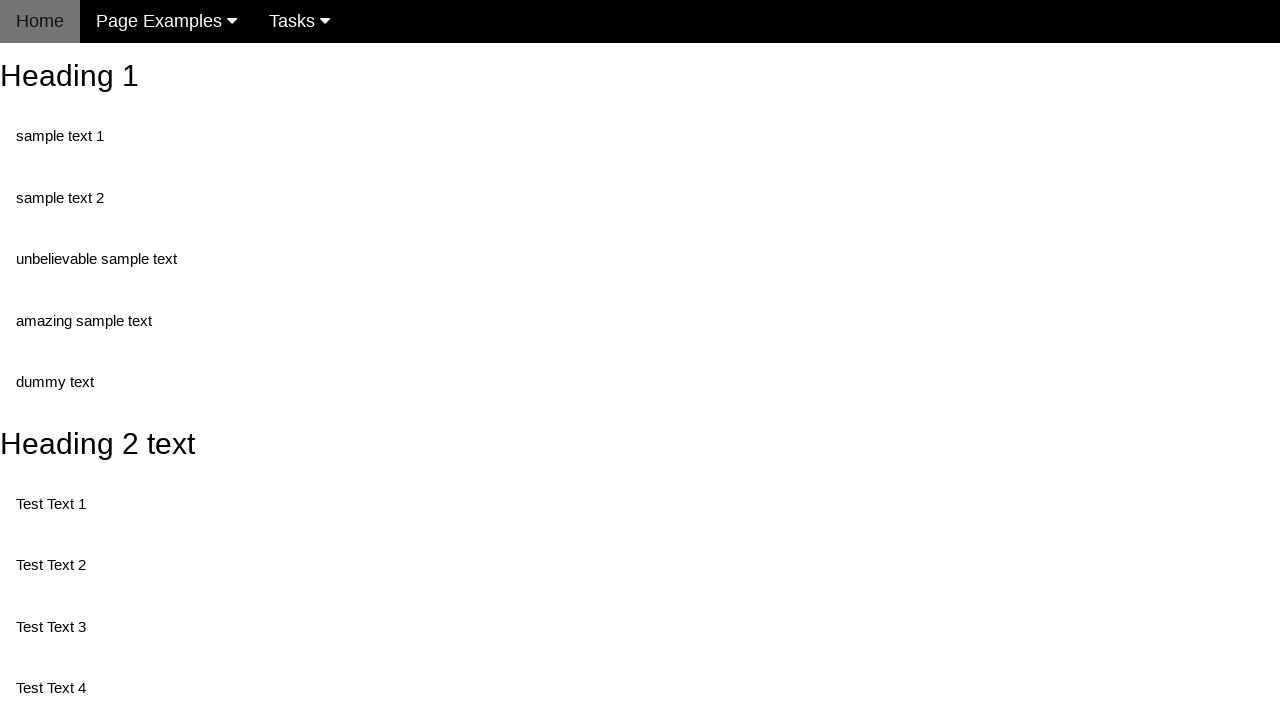

Retrieved text content from first element with class 'test'
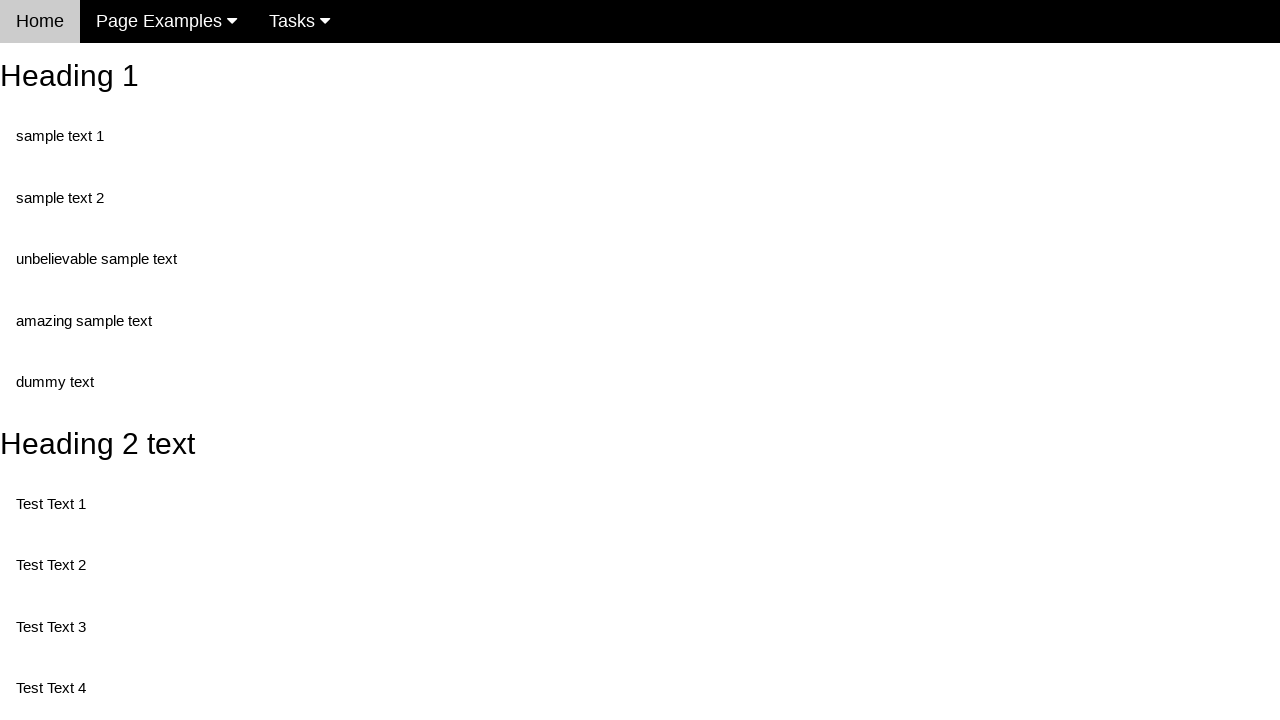

Printed text content: Test Text 1
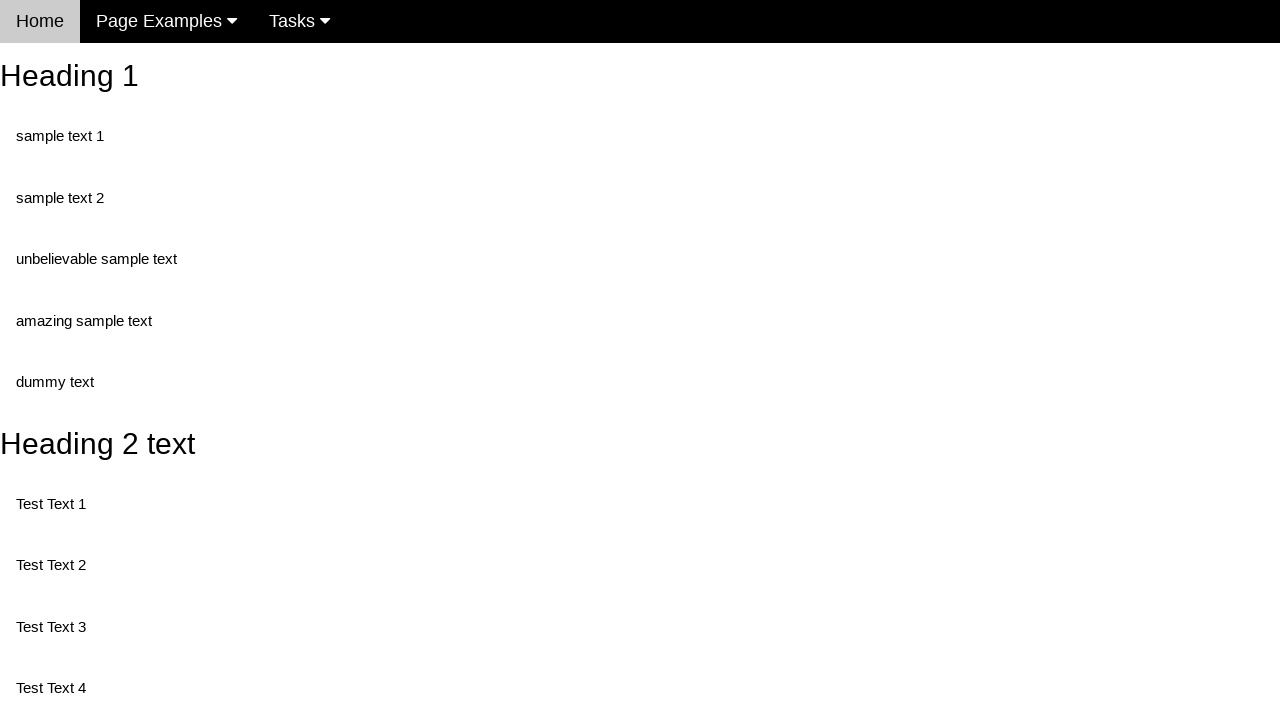

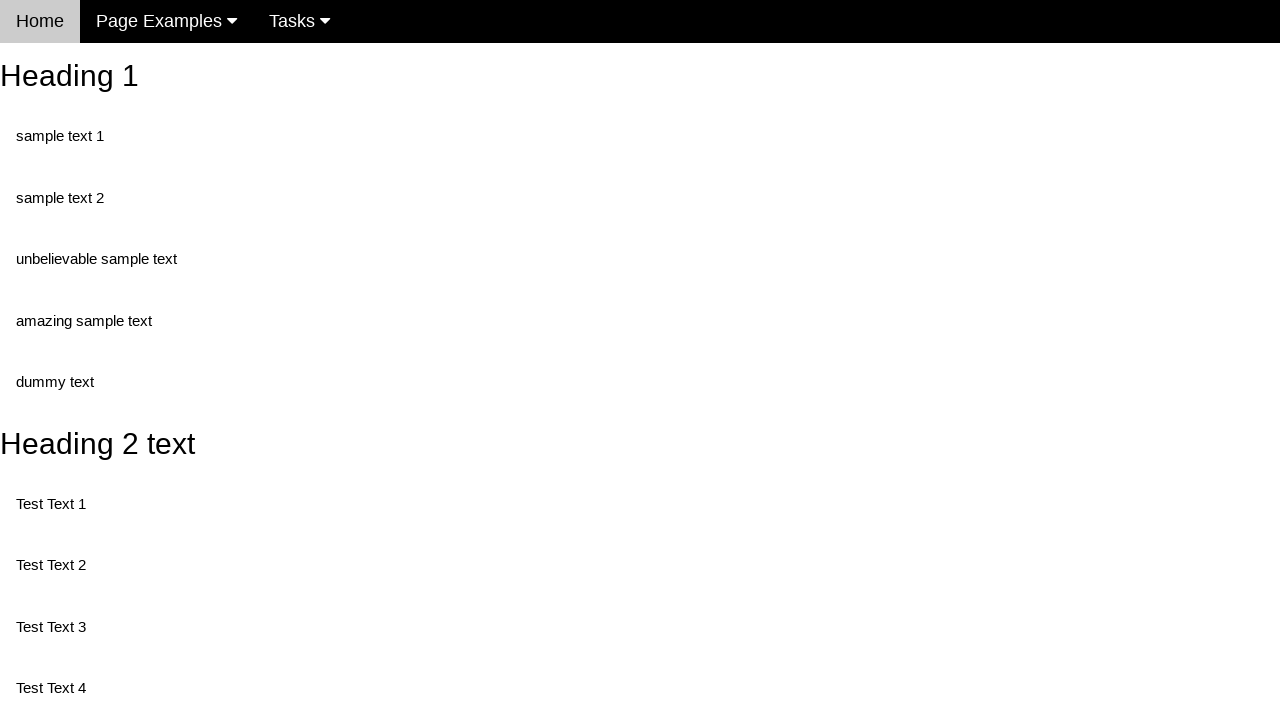